Tests that whitespace is trimmed from edited todo text.

Starting URL: https://demo.playwright.dev/todomvc

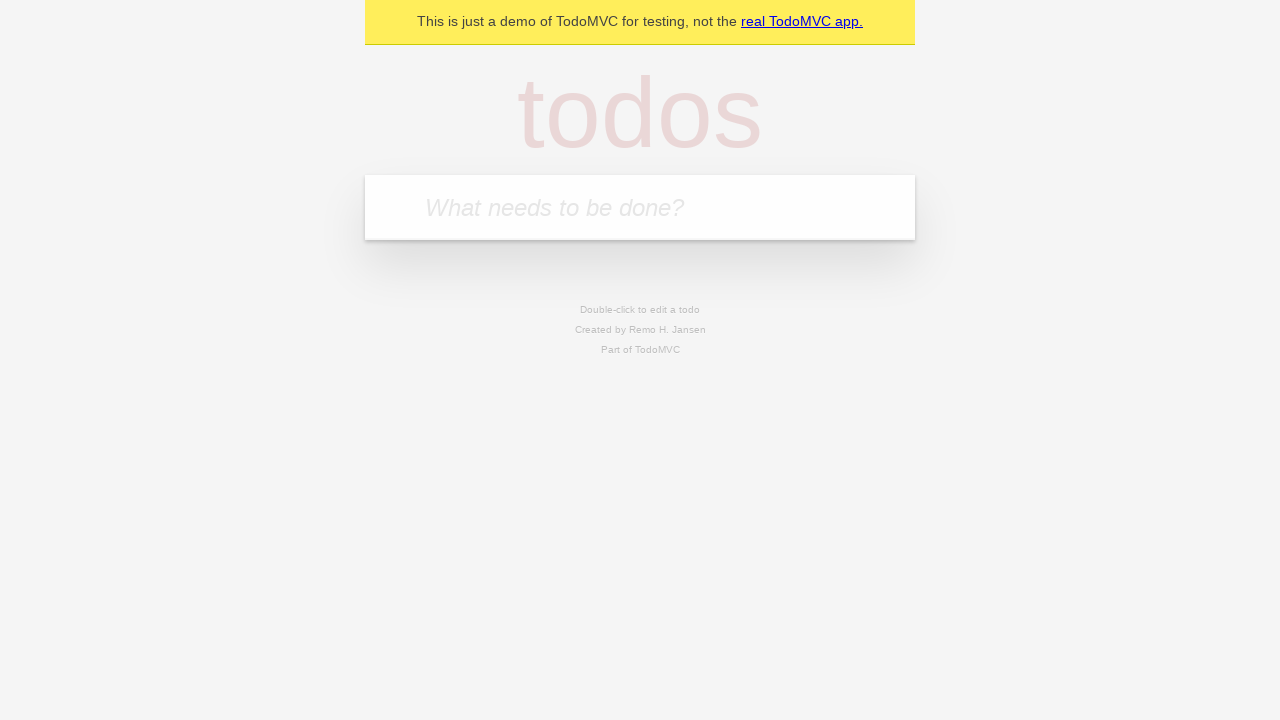

Filled todo input with 'buy some cheese' on internal:attr=[placeholder="What needs to be done?"i]
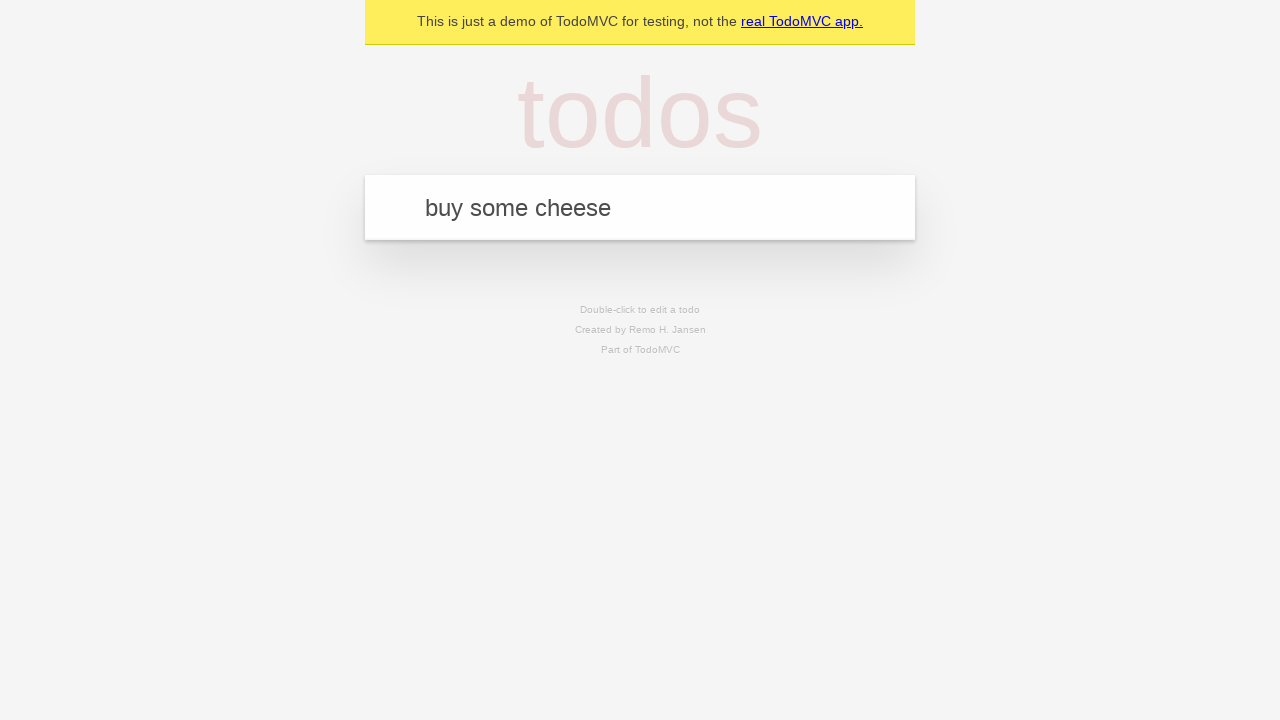

Pressed Enter to create first todo on internal:attr=[placeholder="What needs to be done?"i]
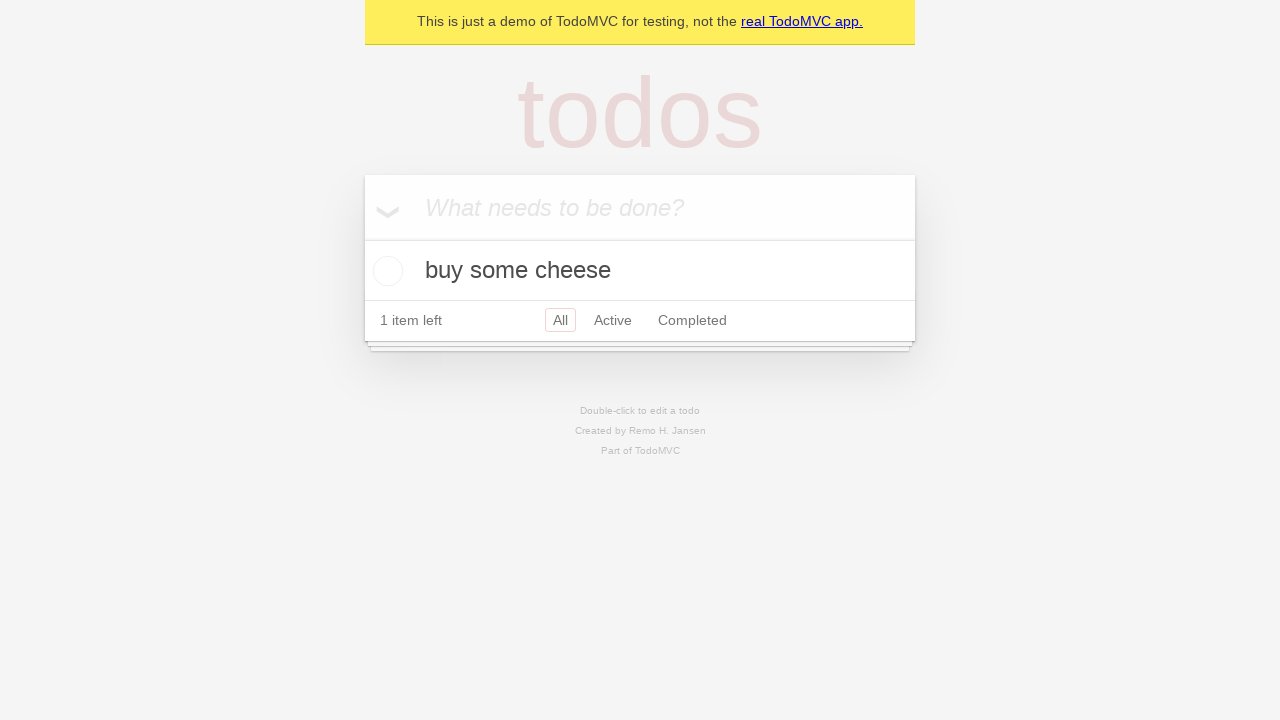

Filled todo input with 'feed the cat' on internal:attr=[placeholder="What needs to be done?"i]
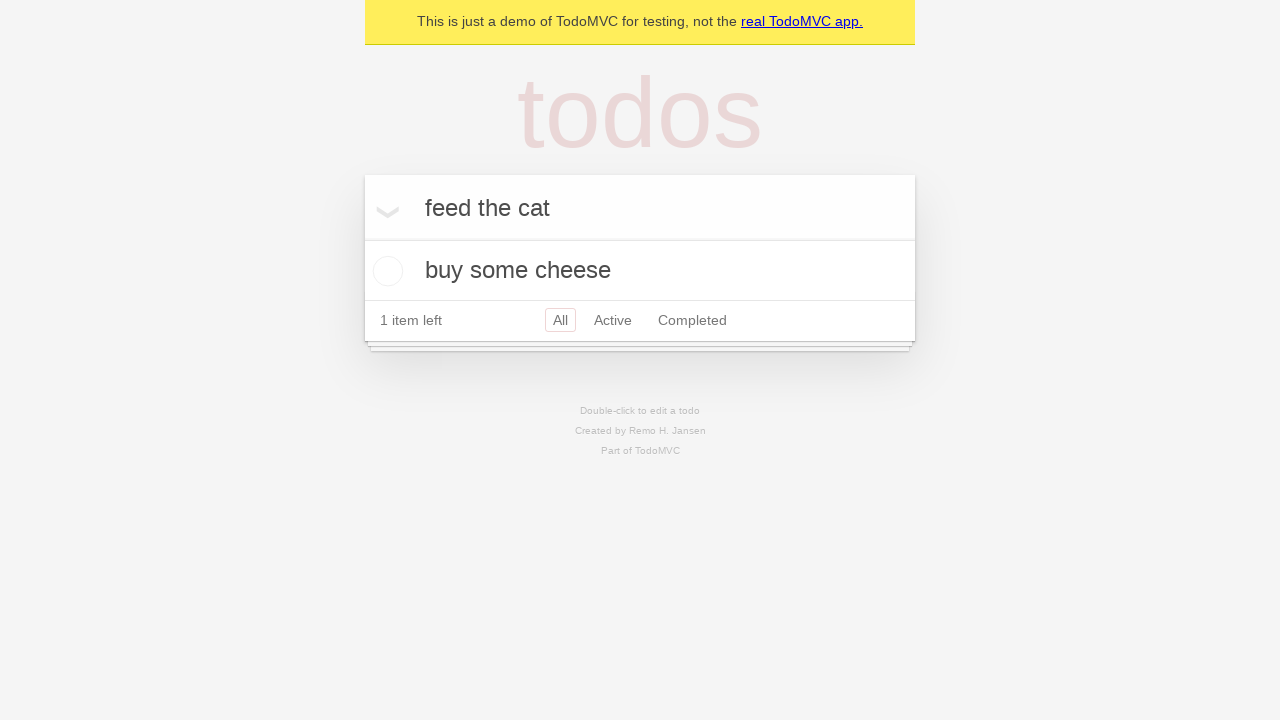

Pressed Enter to create second todo on internal:attr=[placeholder="What needs to be done?"i]
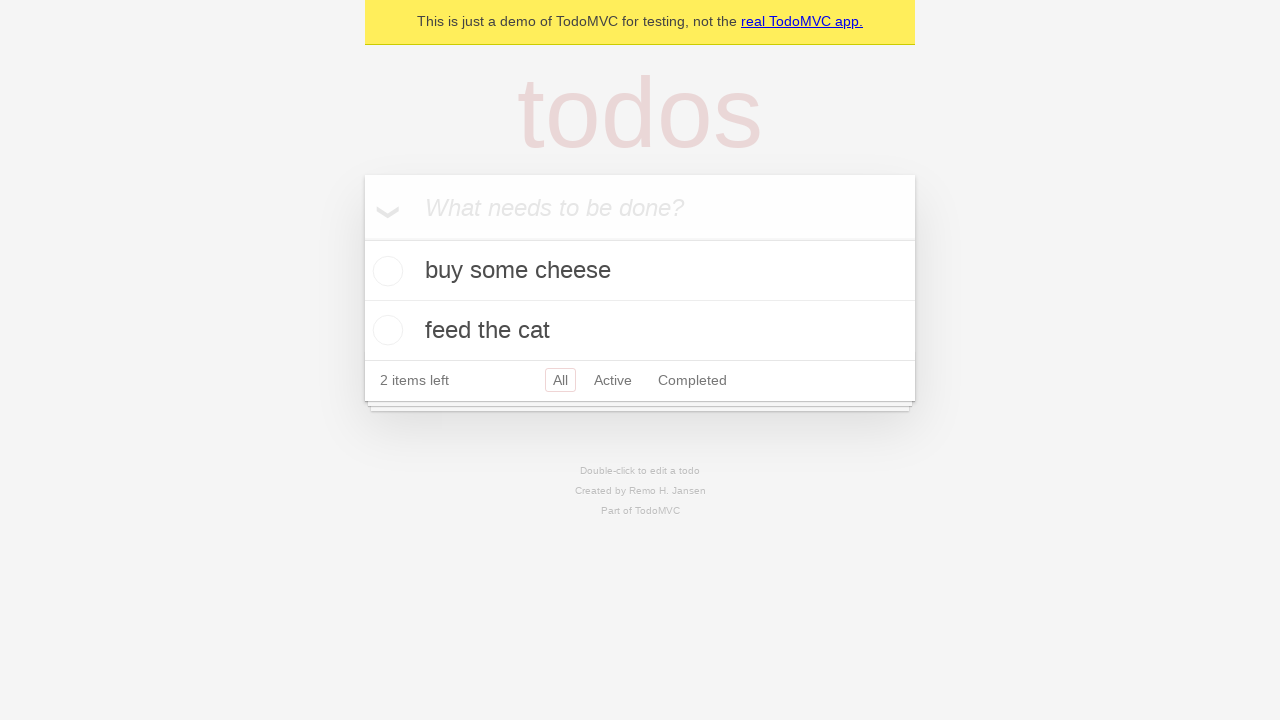

Filled todo input with 'book a doctors appointment' on internal:attr=[placeholder="What needs to be done?"i]
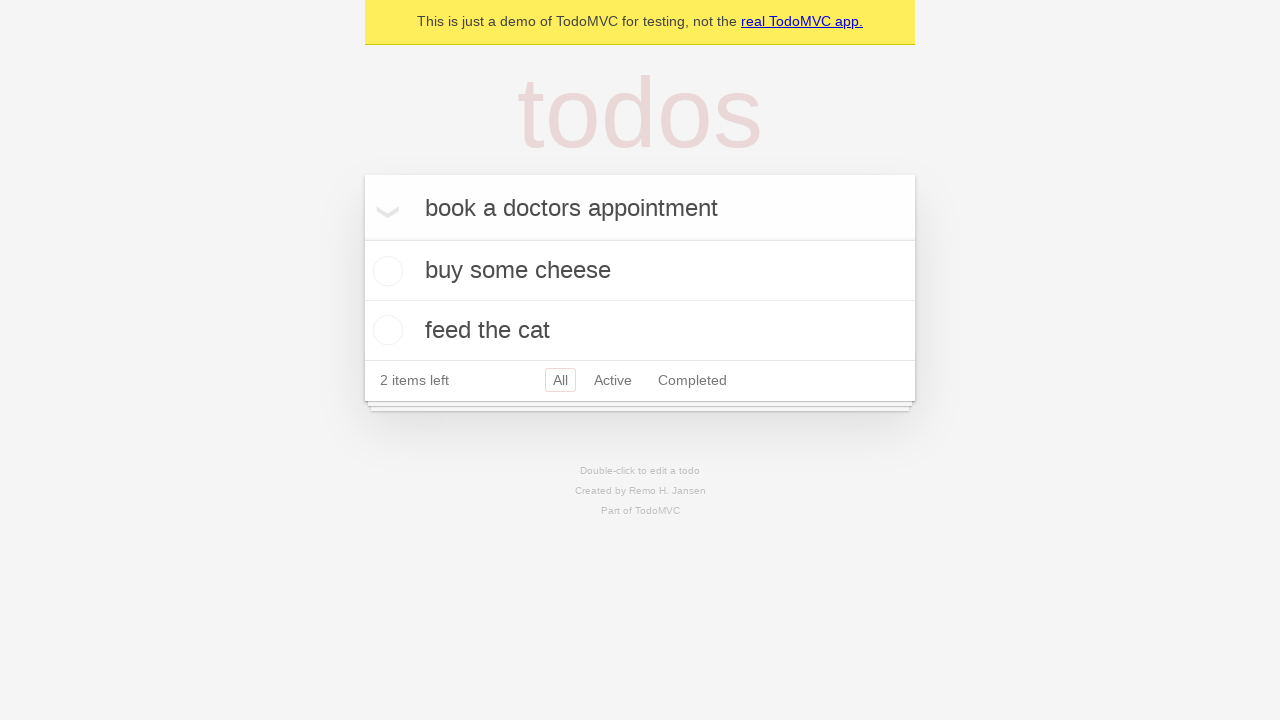

Pressed Enter to create third todo on internal:attr=[placeholder="What needs to be done?"i]
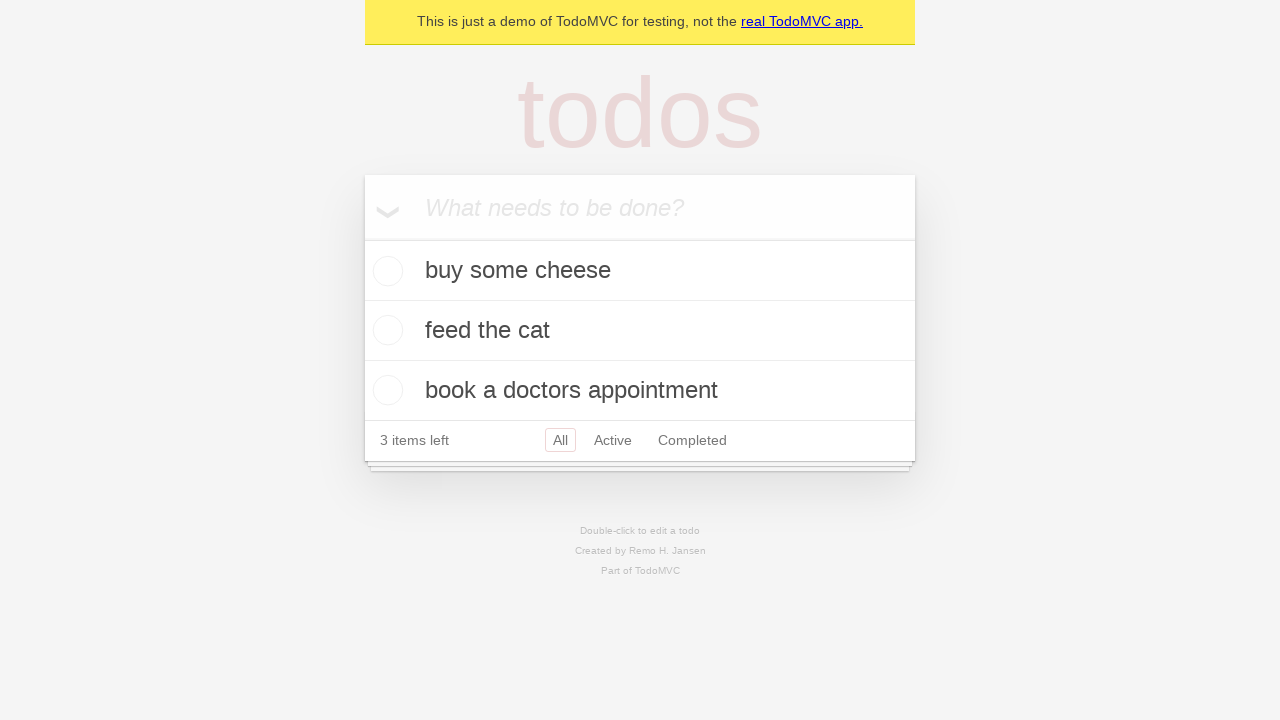

Double-clicked second todo to enter edit mode at (640, 331) on [data-testid='todo-item'] >> nth=1
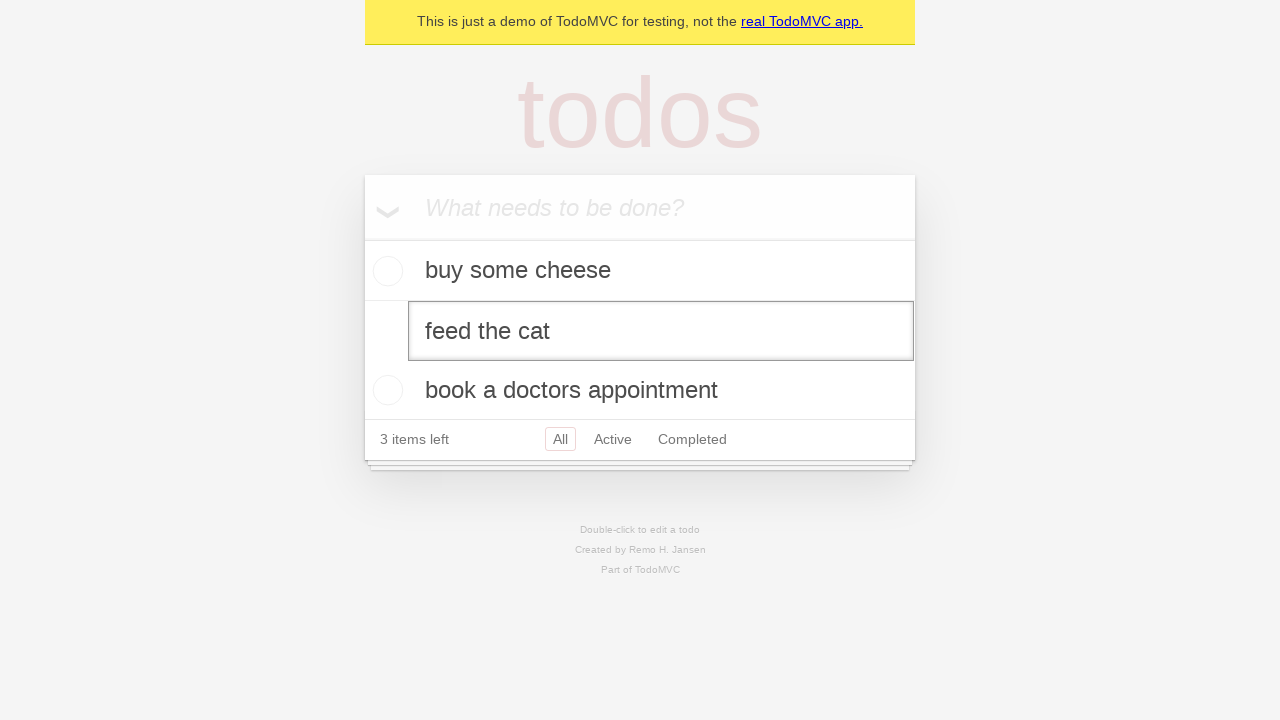

Filled edit field with text containing leading and trailing whitespace on [data-testid='todo-item'] >> nth=1 >> internal:role=textbox[name="Edit"i]
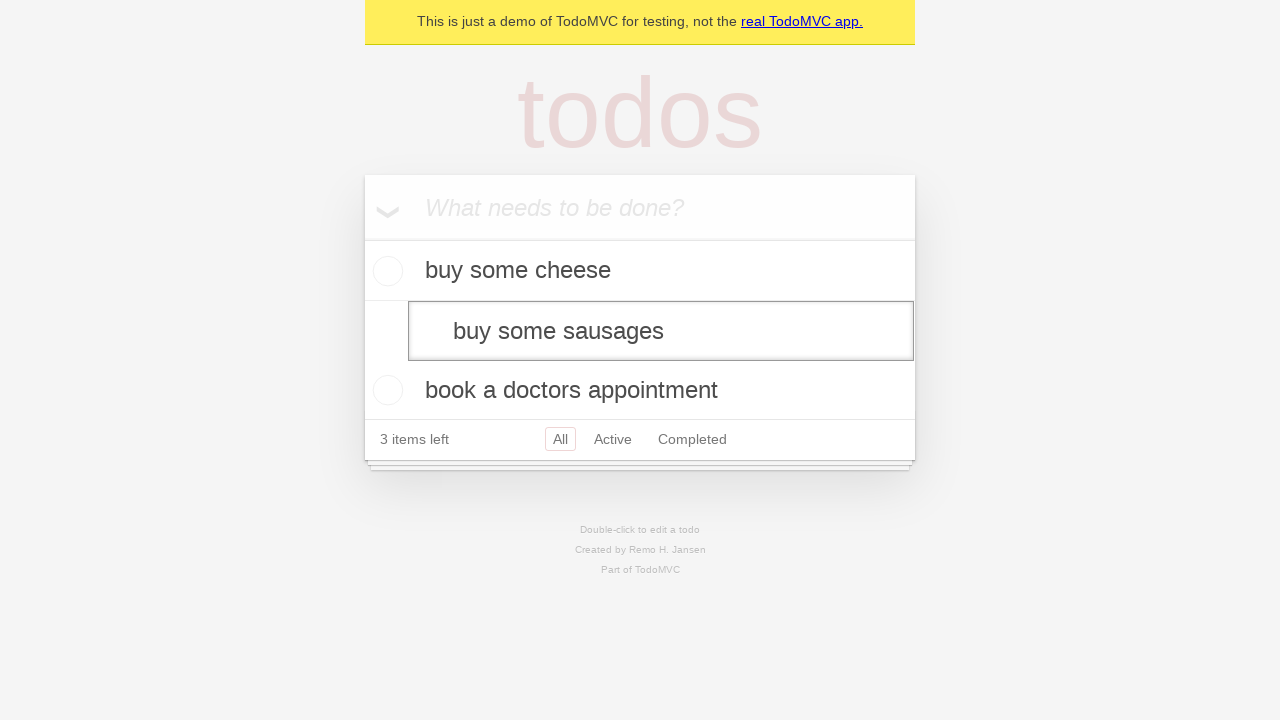

Pressed Enter to save edited todo and verify whitespace was trimmed on [data-testid='todo-item'] >> nth=1 >> internal:role=textbox[name="Edit"i]
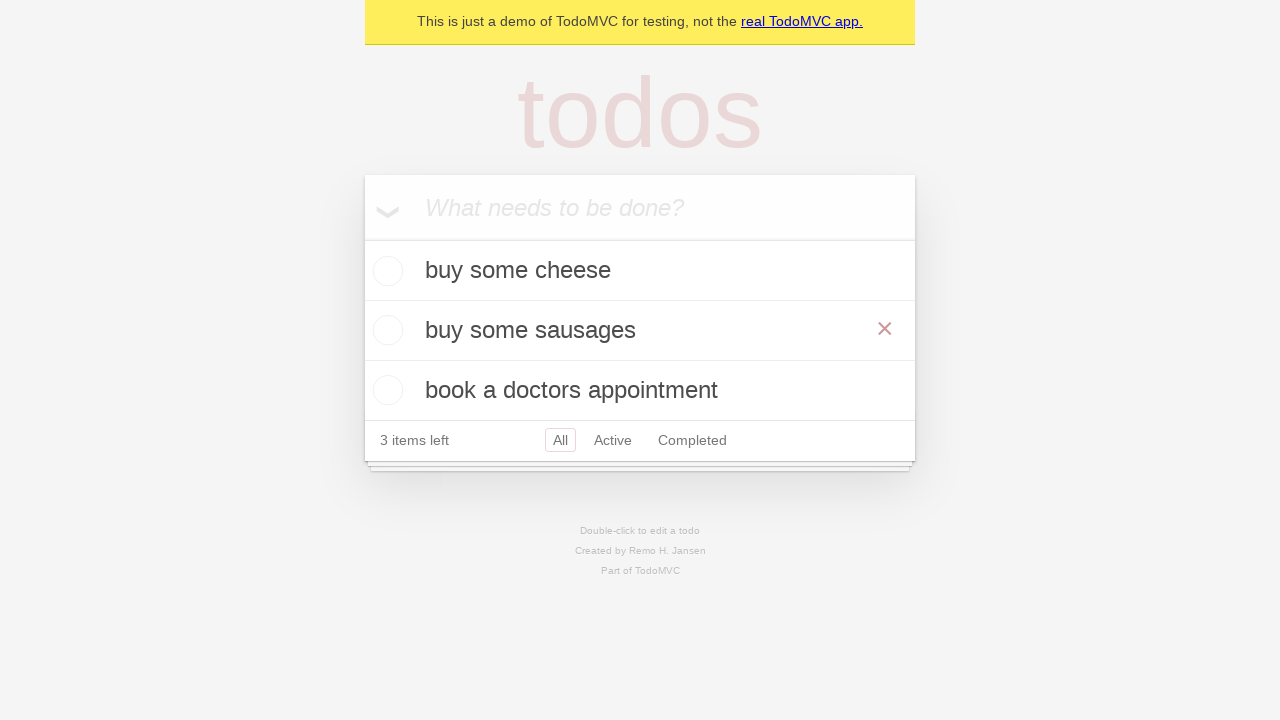

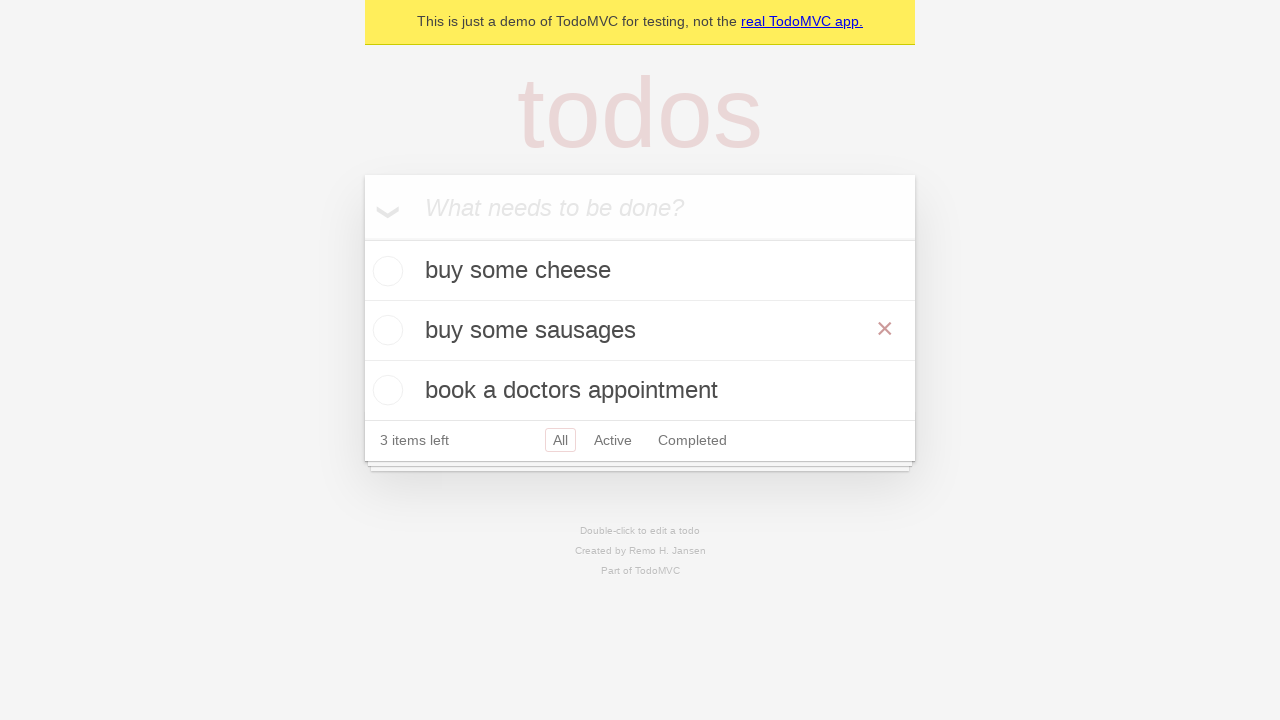